Tests waiting for a button to become clickable, clicking it, and verifying a success message is displayed

Starting URL: http://suninjuly.github.io/wait2.html

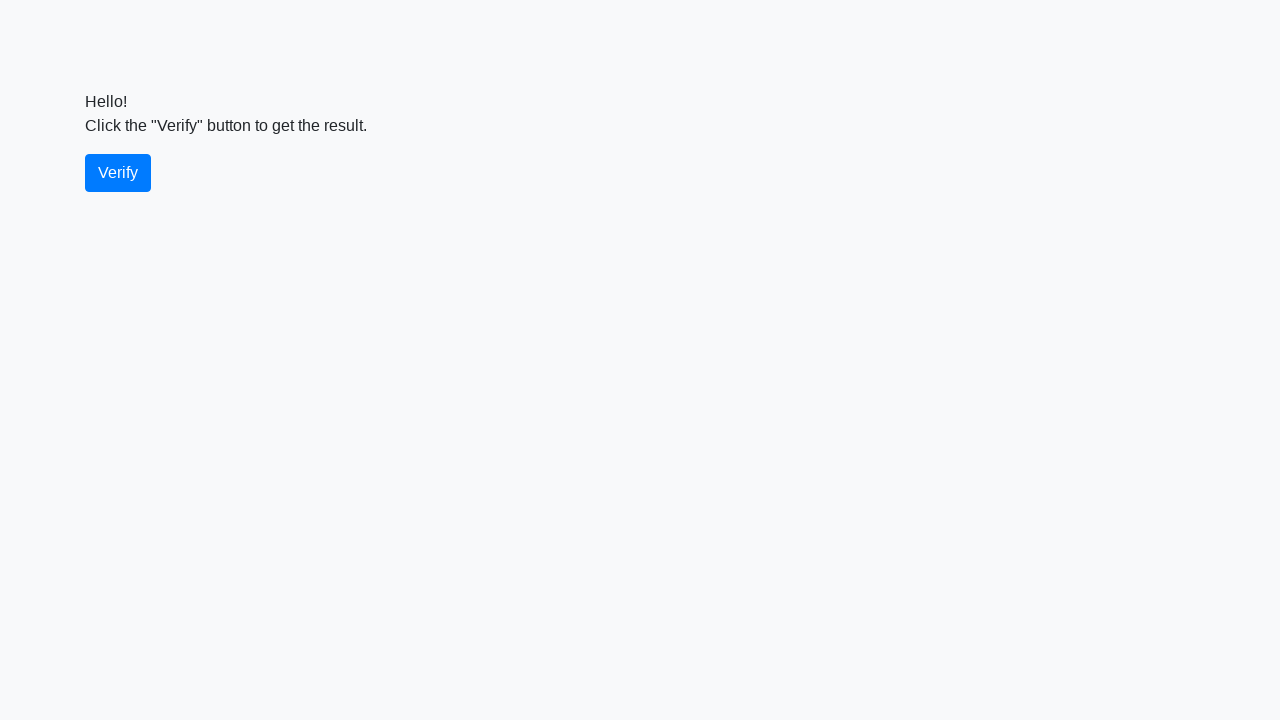

Waited for verify button to become visible
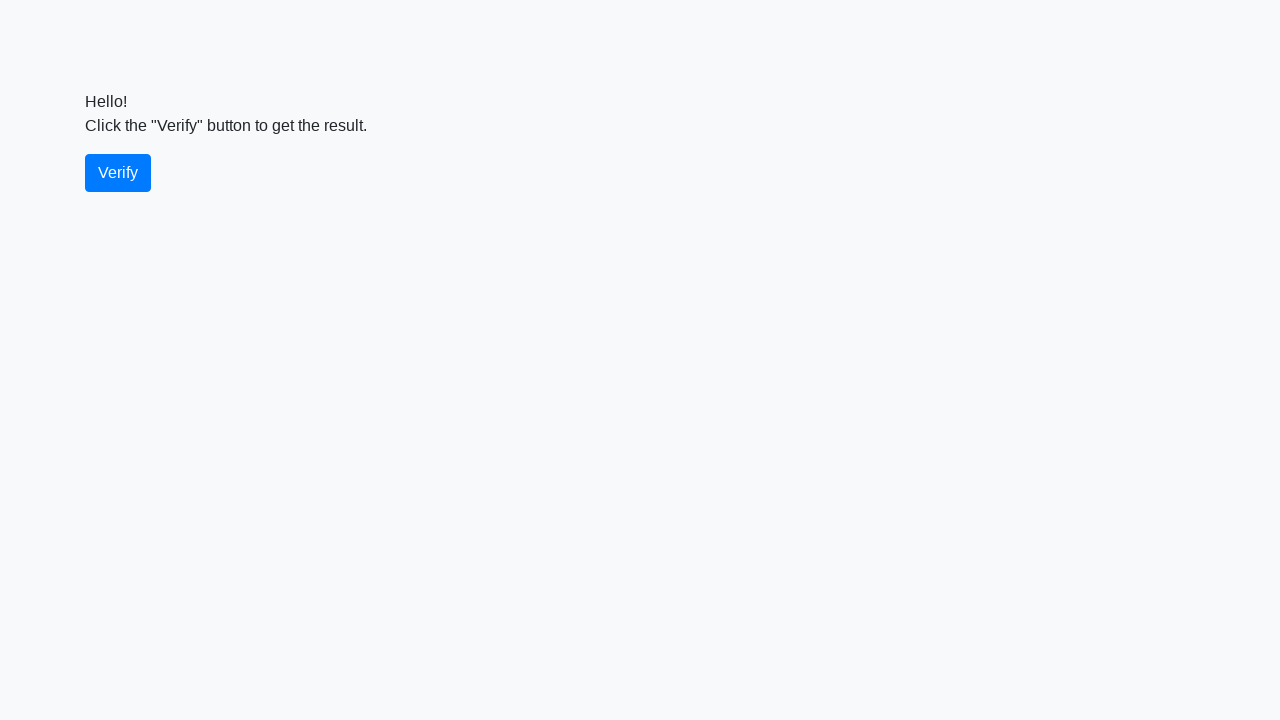

Clicked the verify button at (118, 173) on #verify
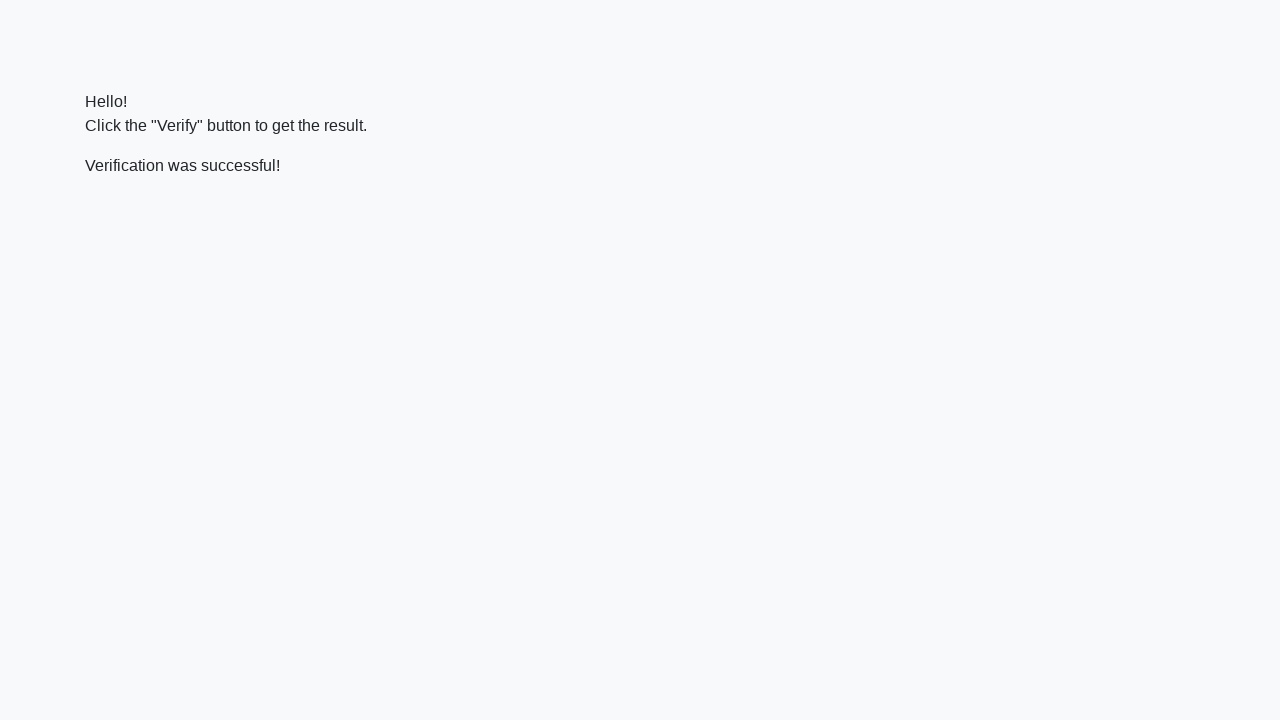

Waited for success message to become visible
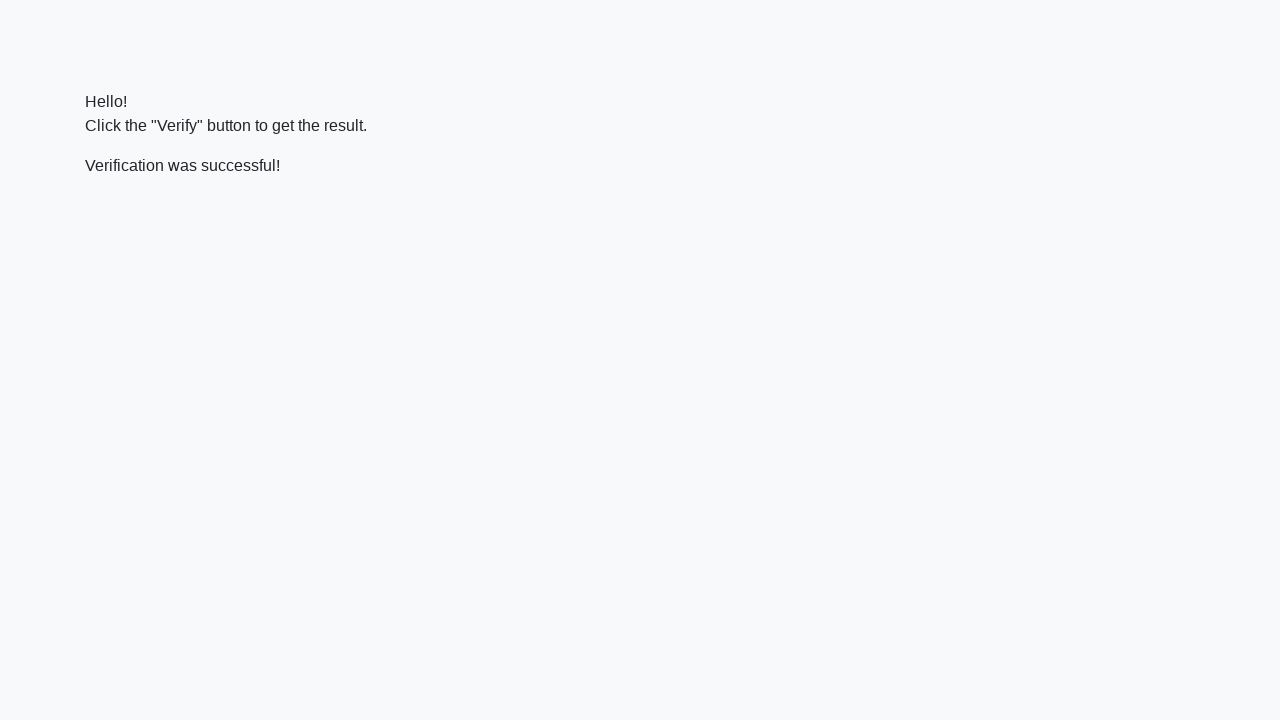

Verified success message contains 'successful'
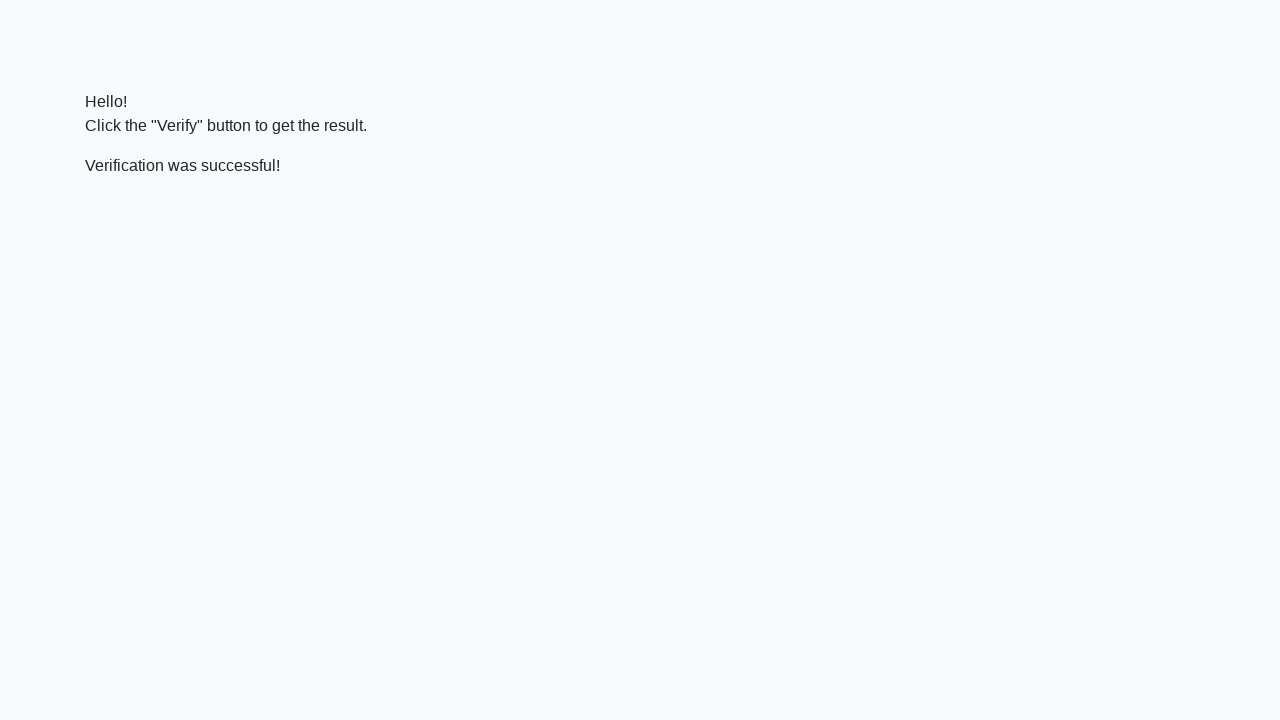

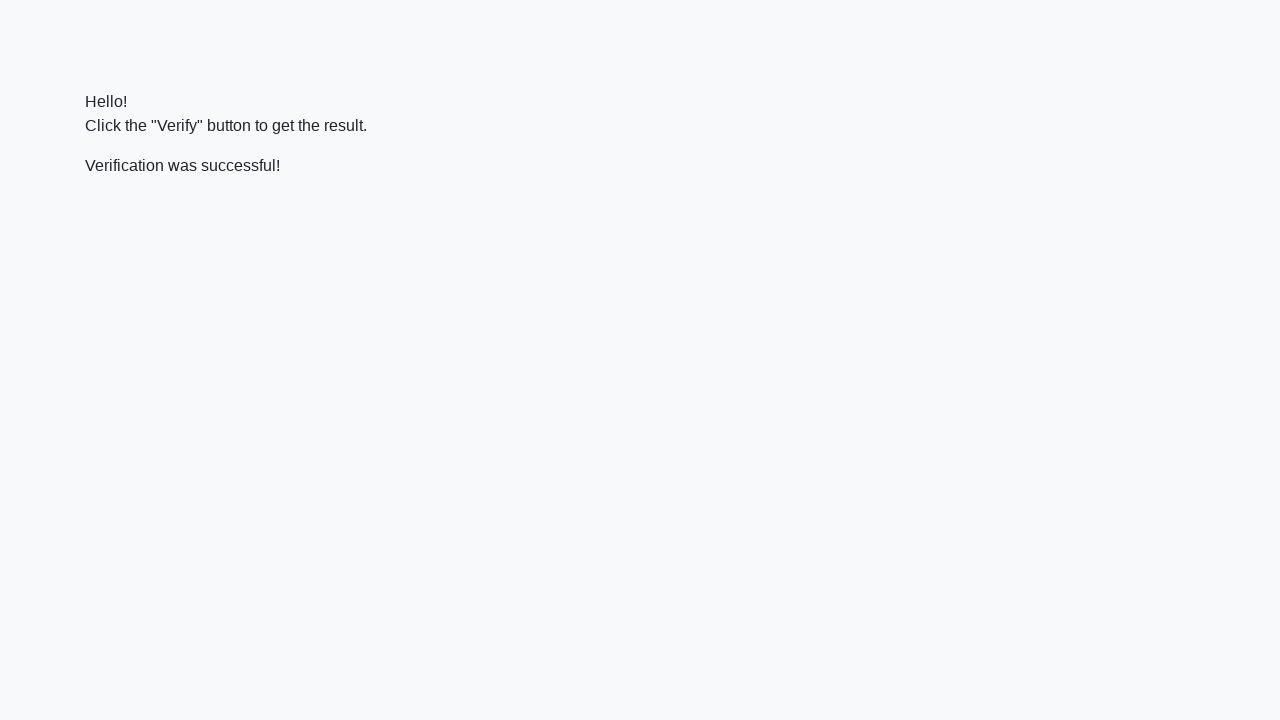